Tests user card class changes by clicking "Premium" button to add premium class, then clicking "Mark as expired" button to add expired class.

Starting URL: https://osstep.github.io/assertion_tohaveclass

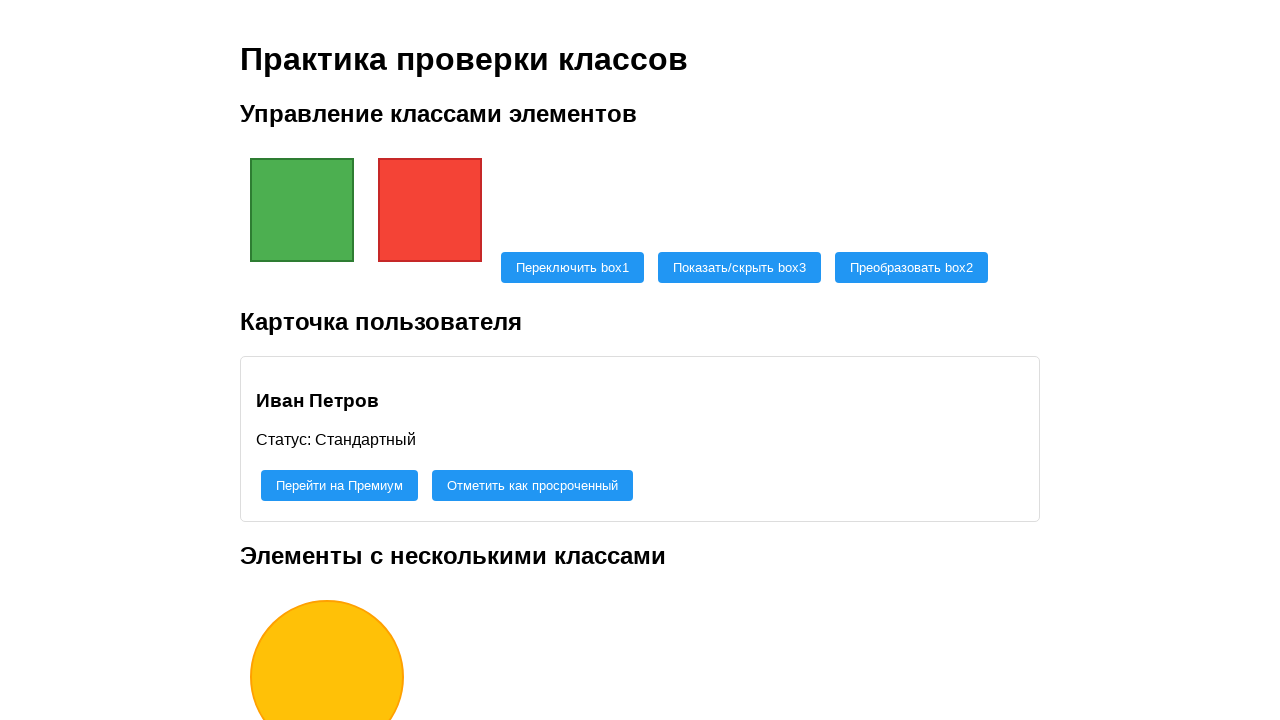

User card element became visible
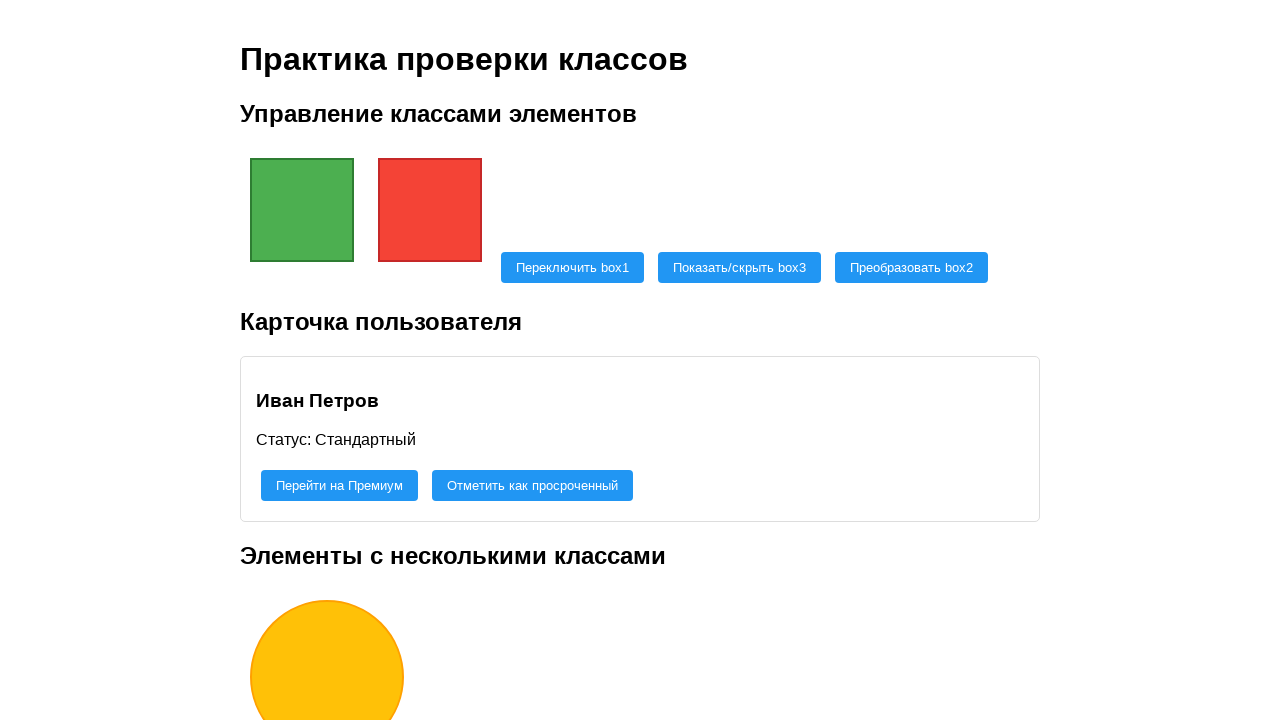

Clicked 'Перейти на Премиум' button to add premium class at (340, 486) on internal:role=button[name="Перейти на Премиум"i]
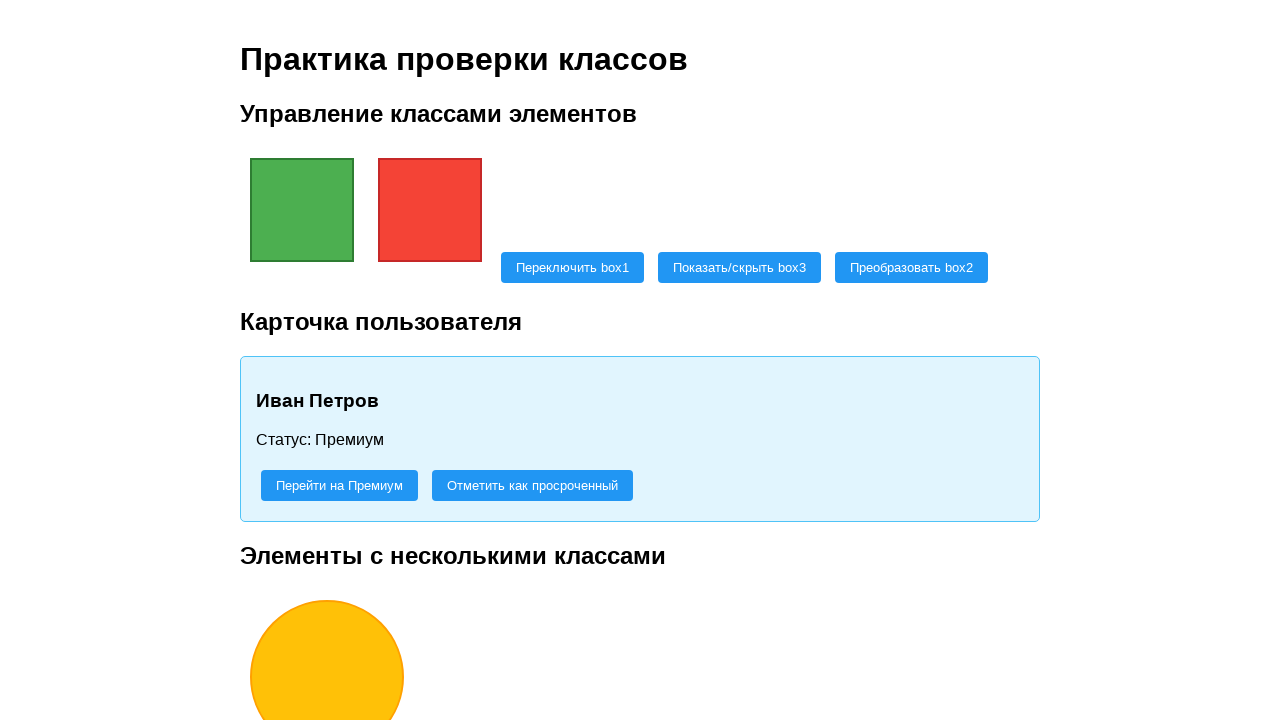

Premium class was successfully added to user card
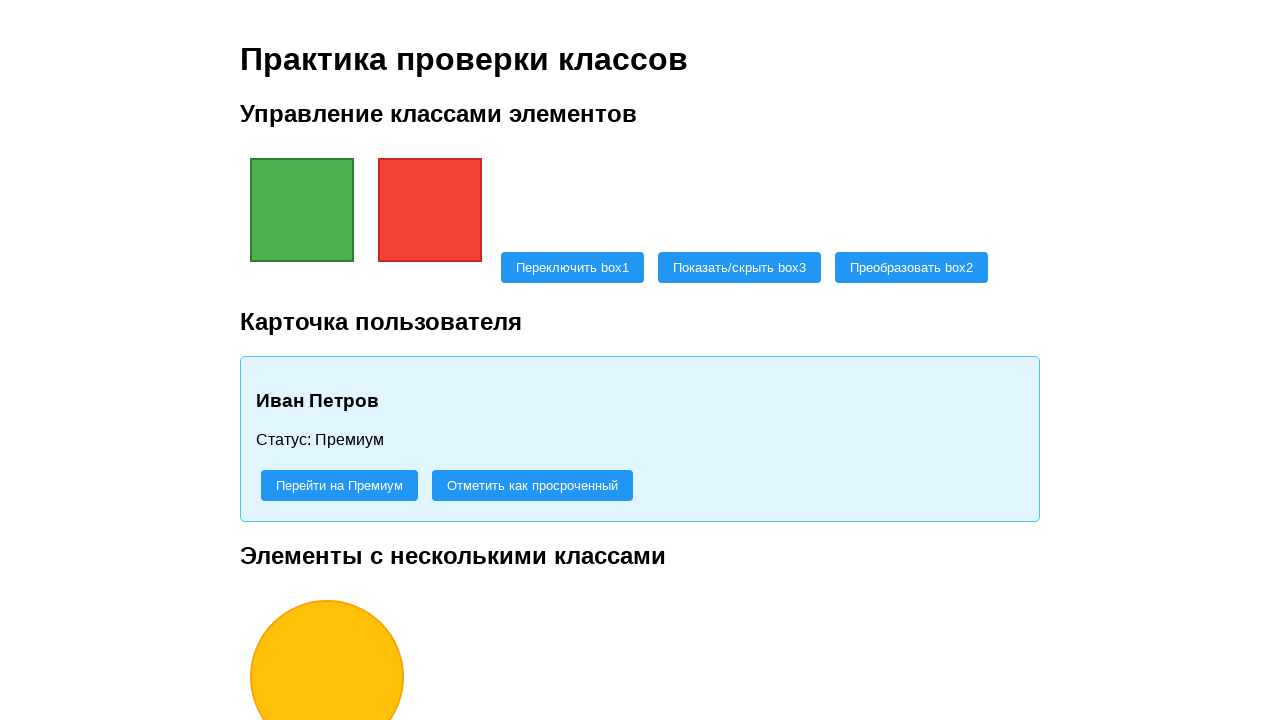

Clicked 'Отметить как просроченный' button to add expired class at (532, 486) on internal:role=button[name="Отметить как просроченный"i]
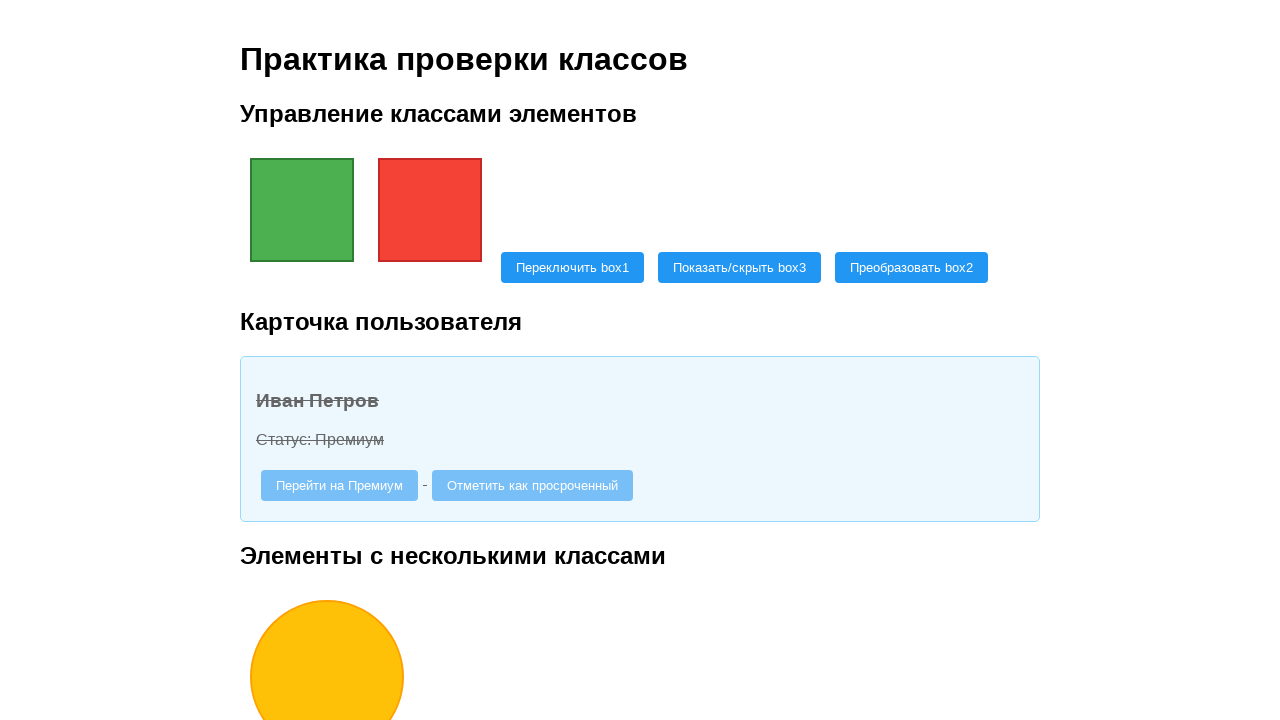

Expired class was successfully added to user card
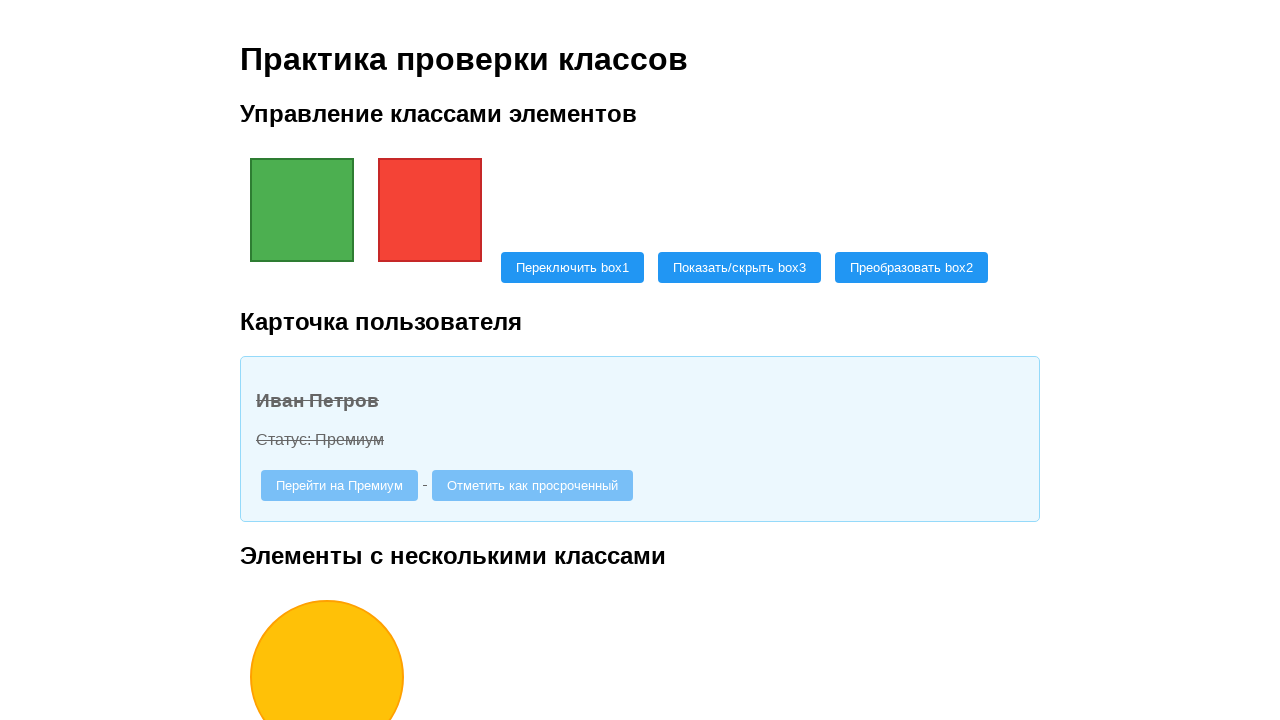

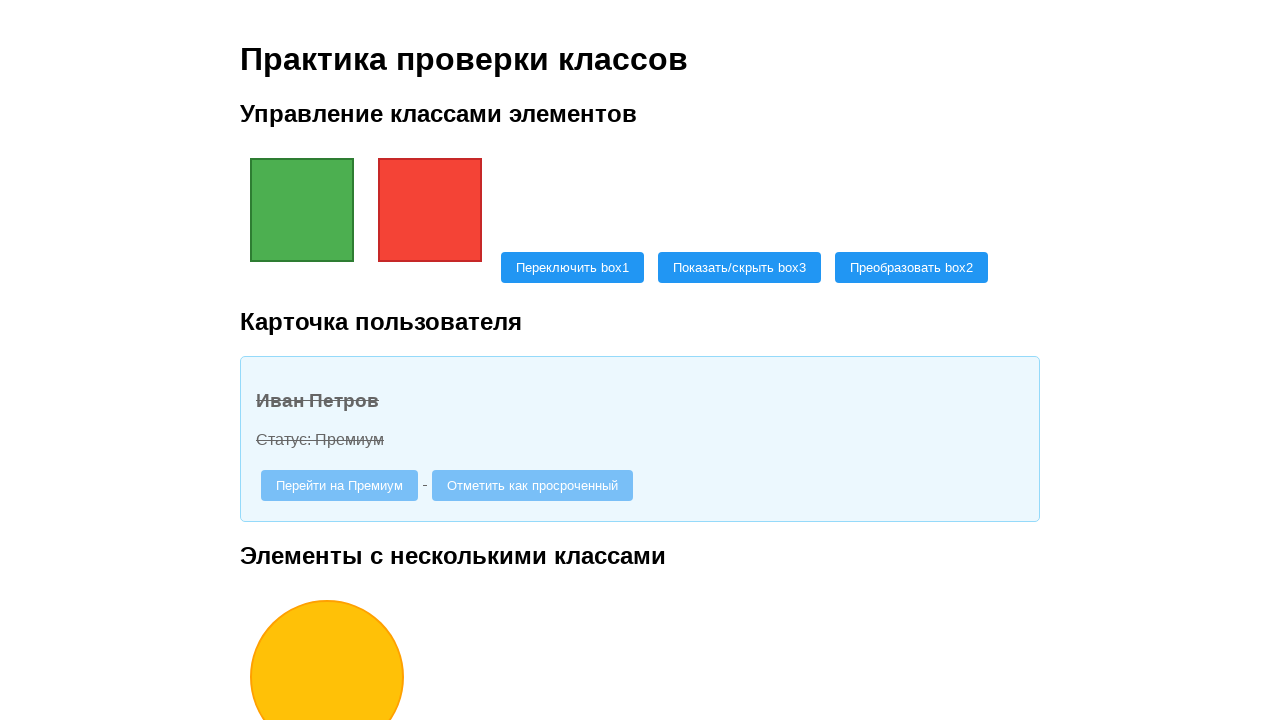